Tests a loading animation flow by clicking a "start loading green" button, verifying a loading state appears, and then confirming the success message "Green Loaded" is displayed.

Starting URL: https://acctabootcamp.github.io/site/examples/loading_color

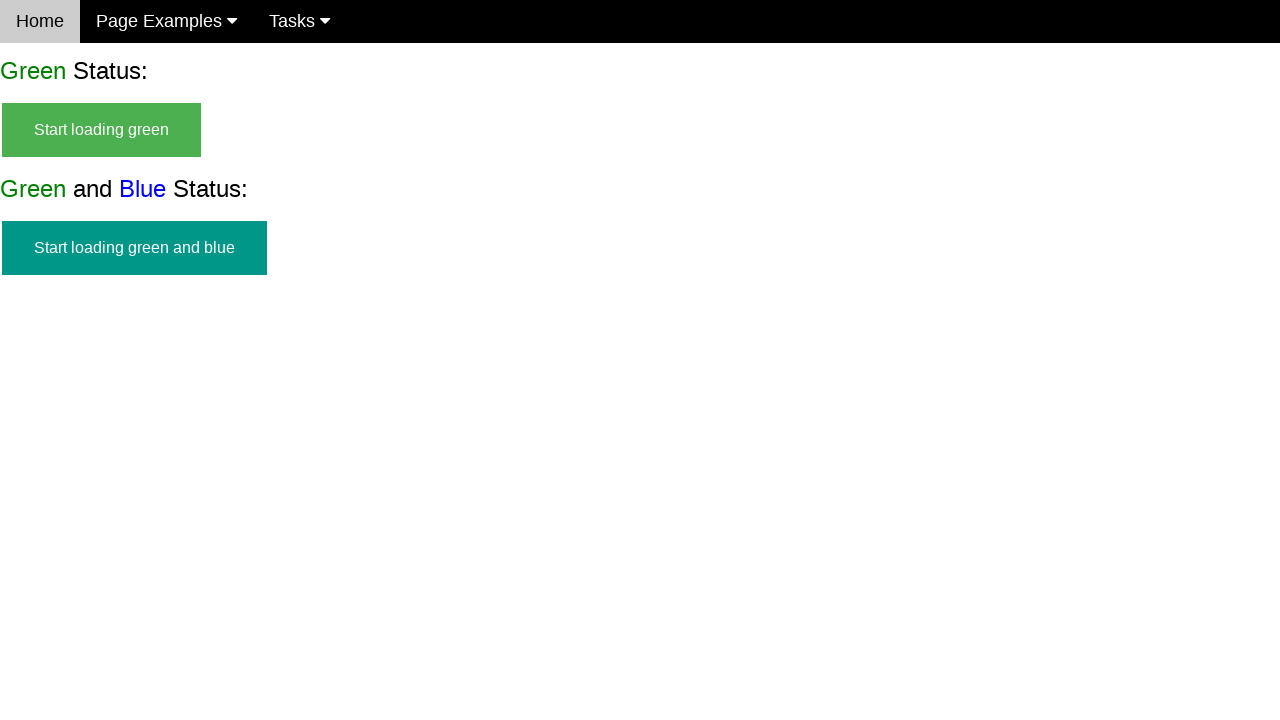

Navigated to loading animation example page
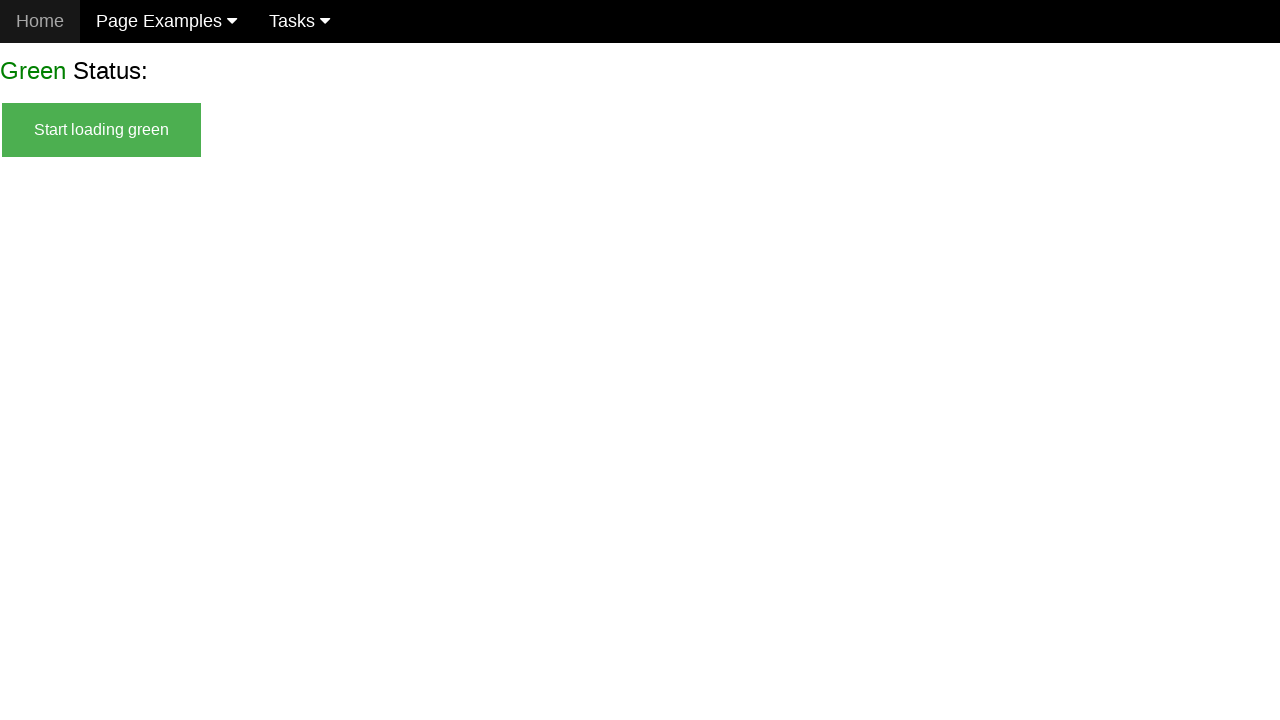

Clicked 'Start Loading Green' button at (102, 130) on text=Start Loading Green
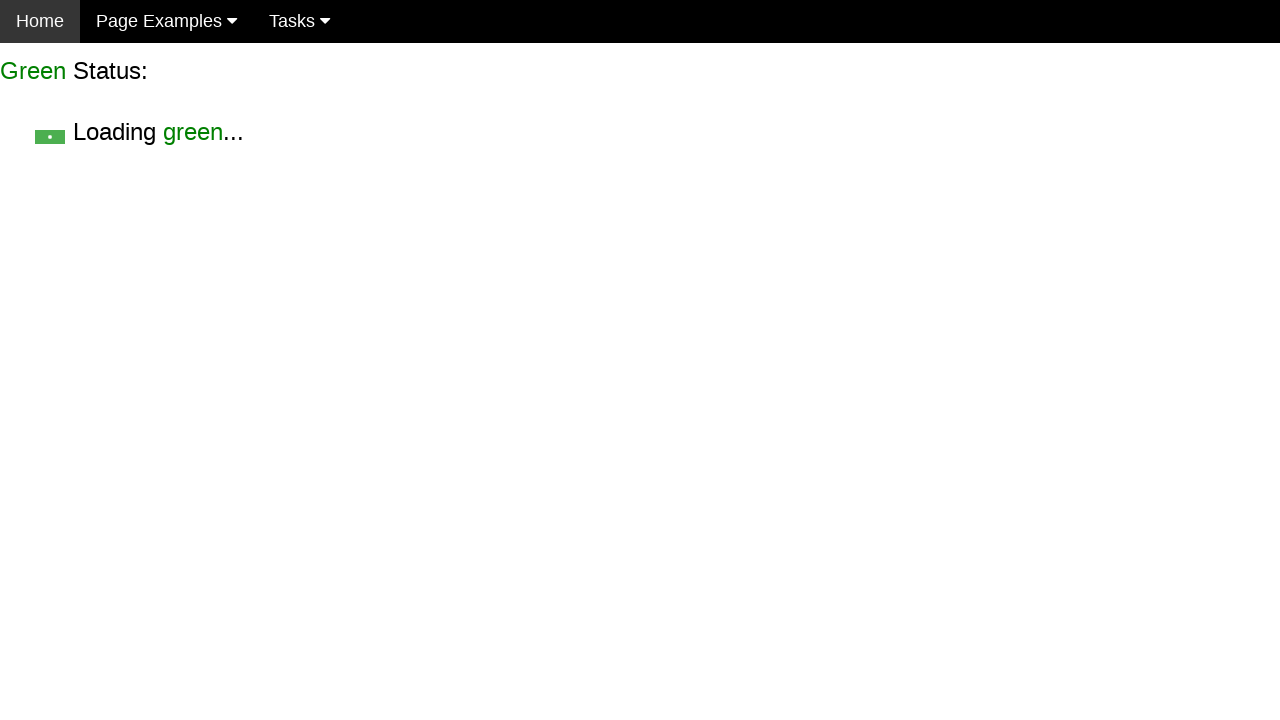

Loading state appeared with 'Loading green...' text
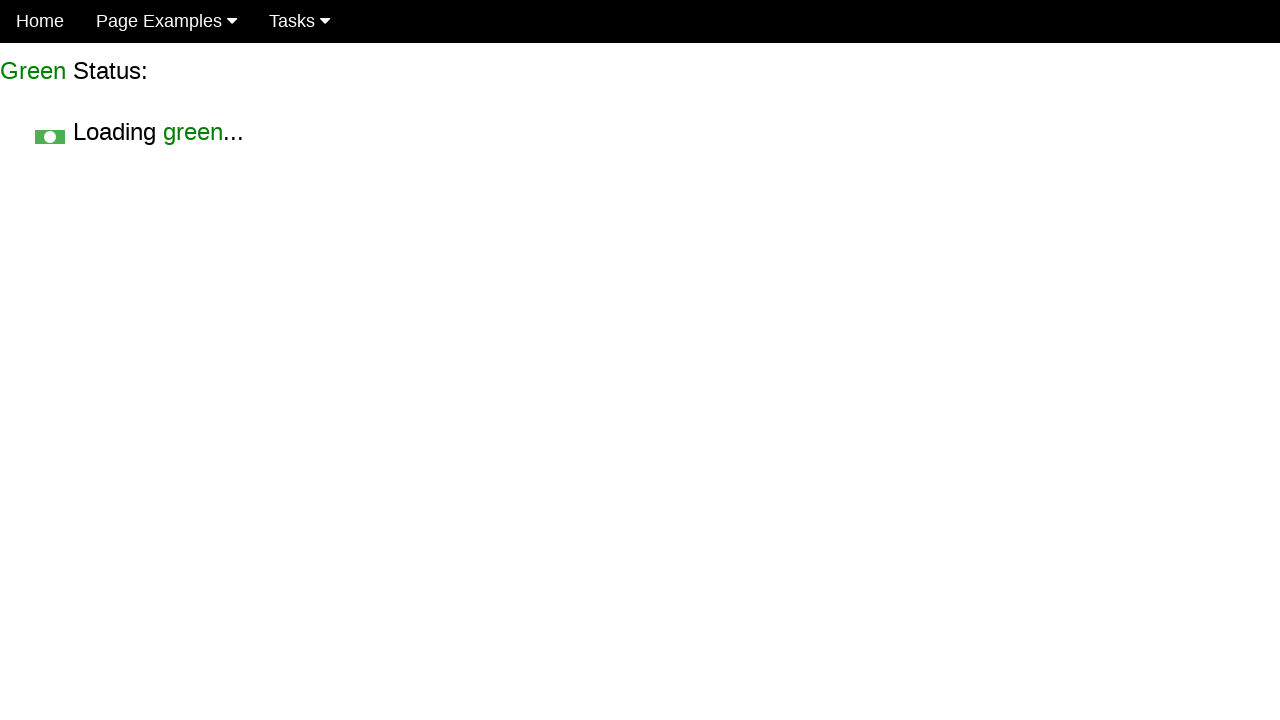

Success message 'Green Loaded' appeared
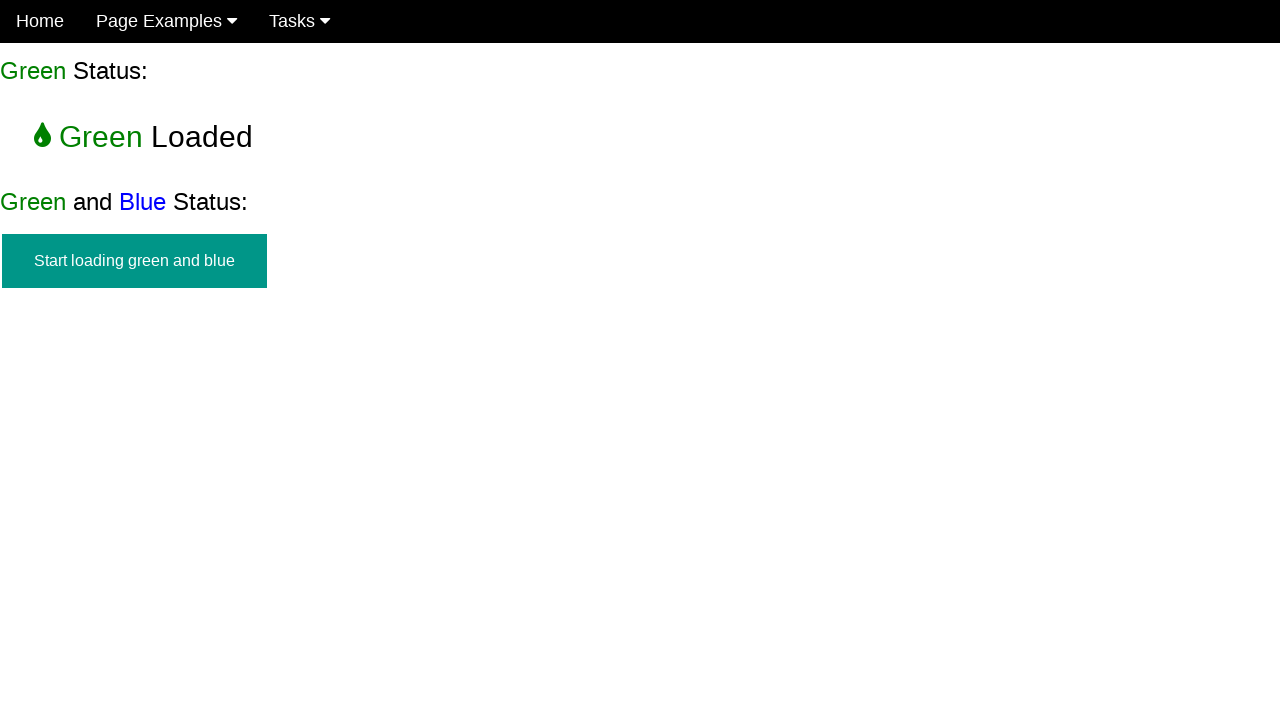

Loading text 'Loading green...' disappeared
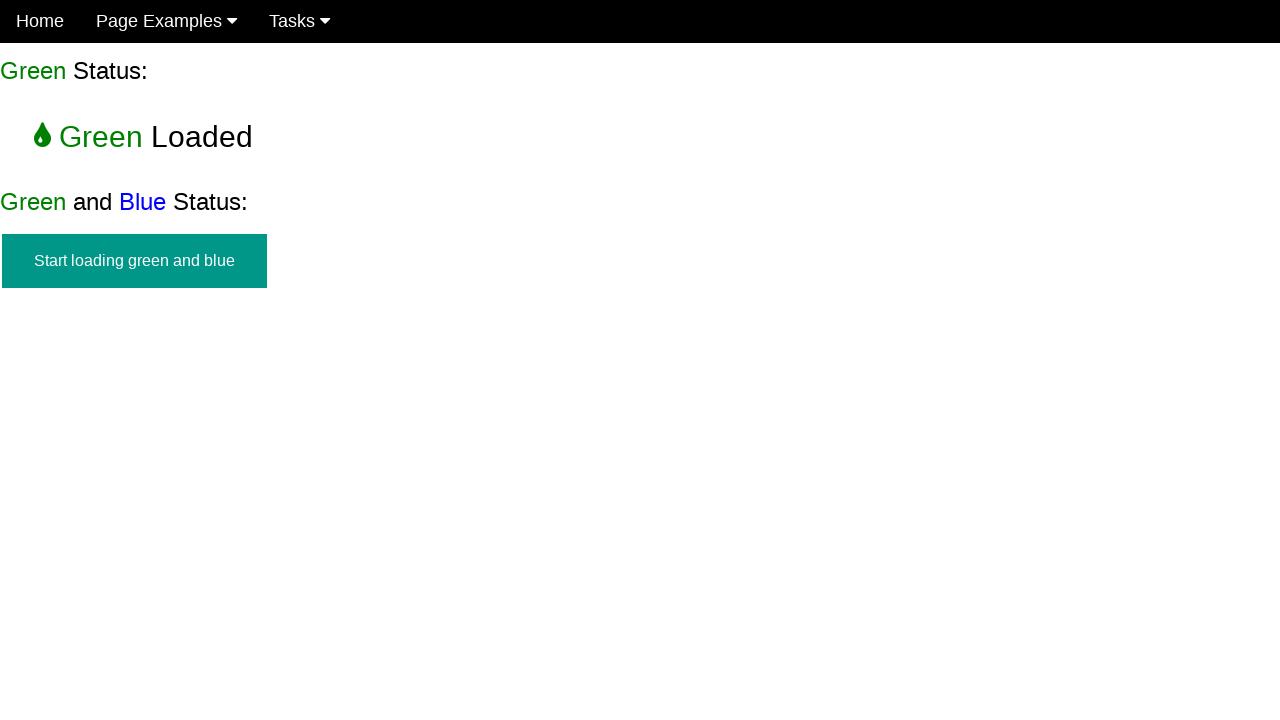

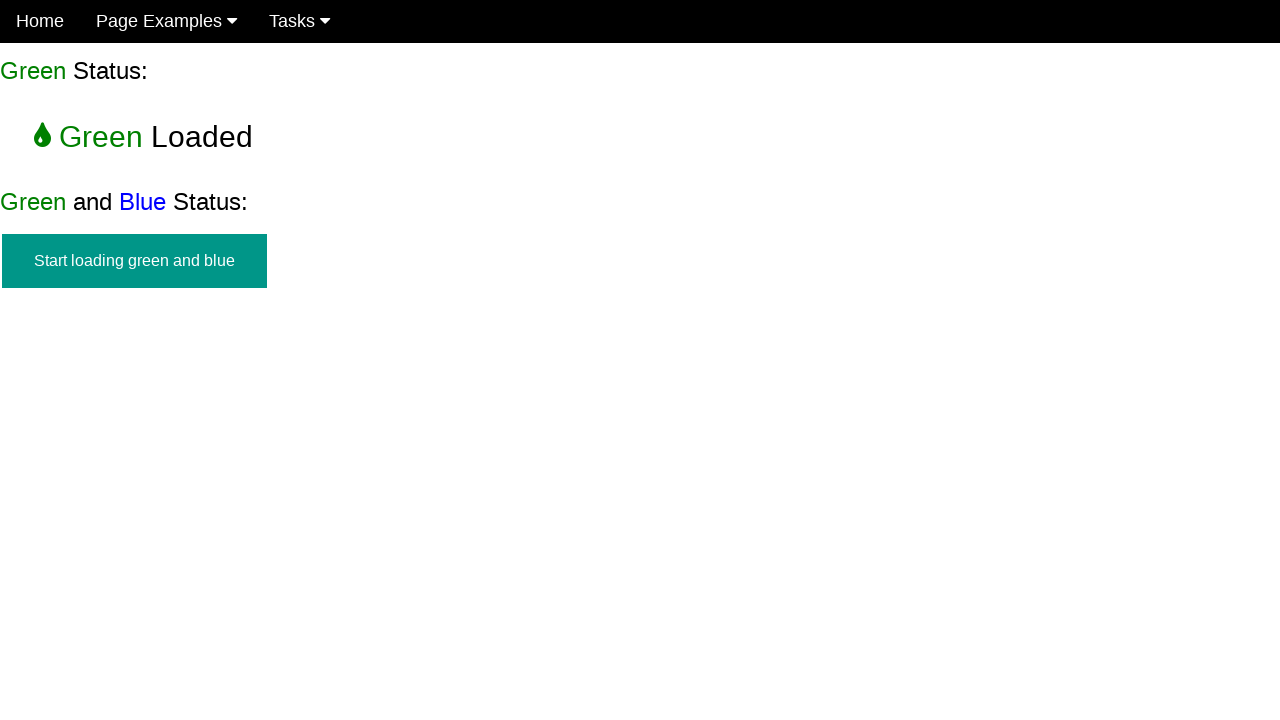